Tests the login form validation when both username and password fields are left empty, verifying the appropriate error message is displayed

Starting URL: https://www.saucedemo.com/

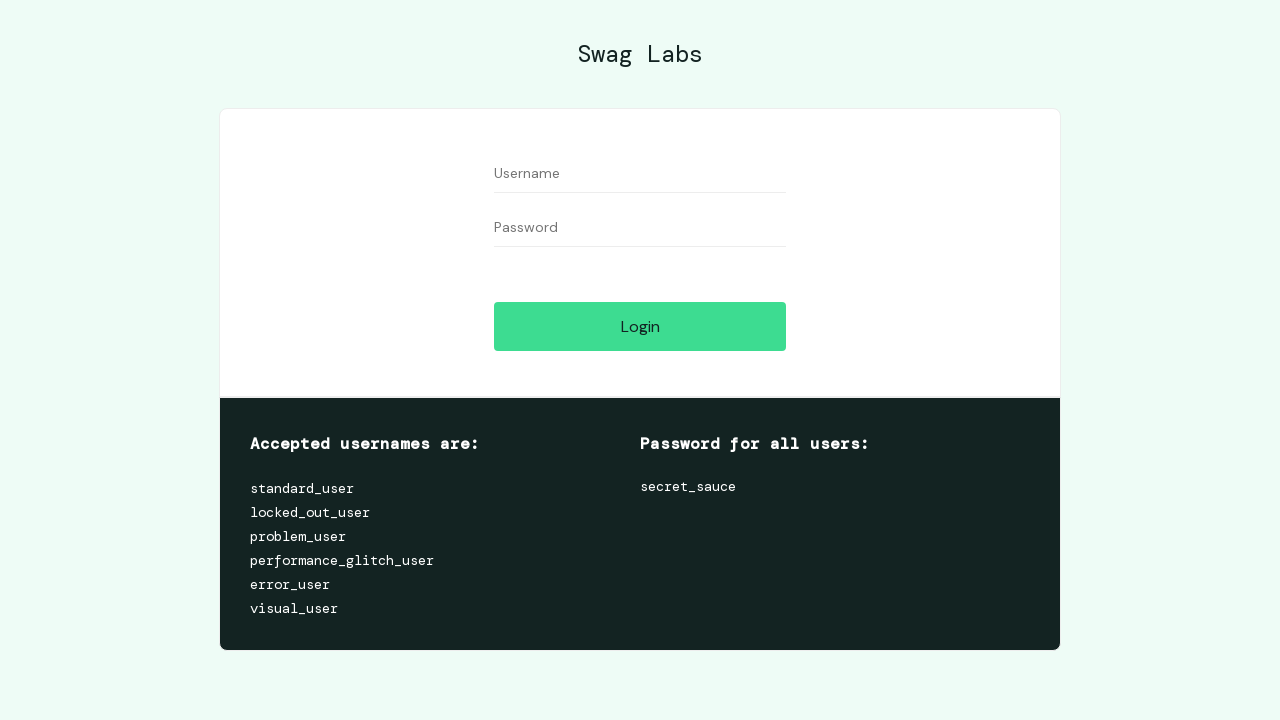

Username field is visible
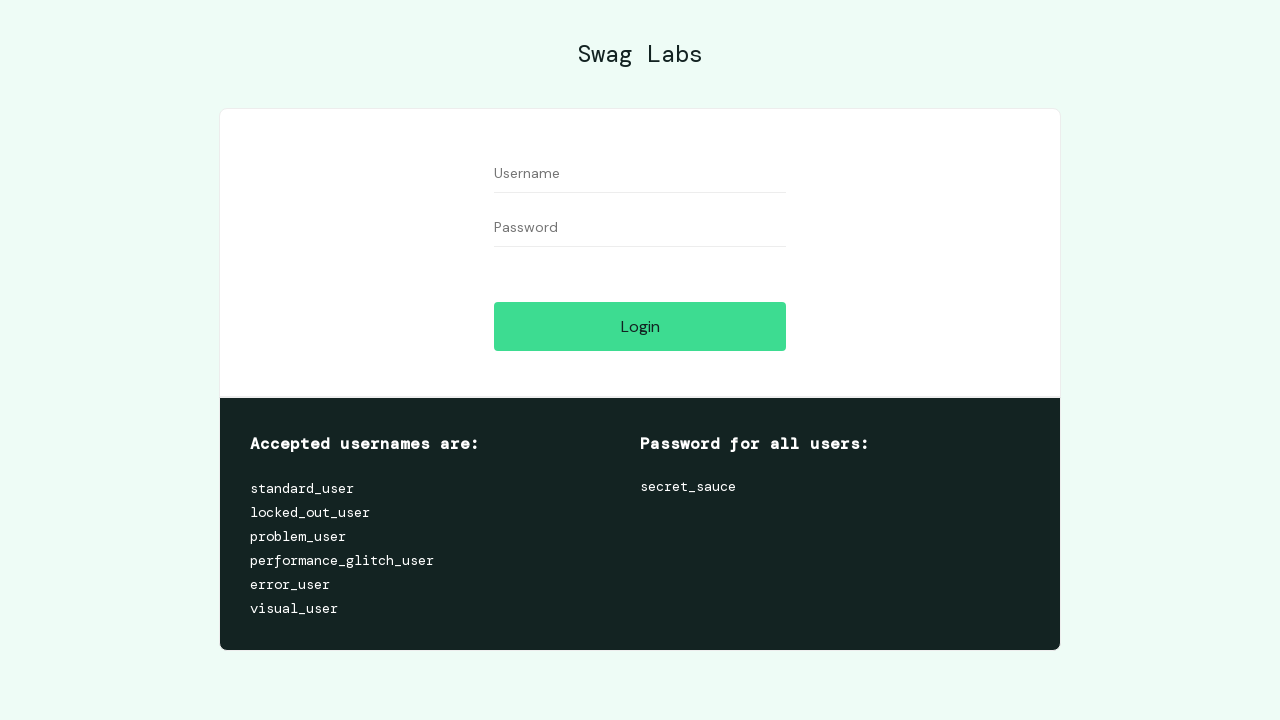

Password field is visible
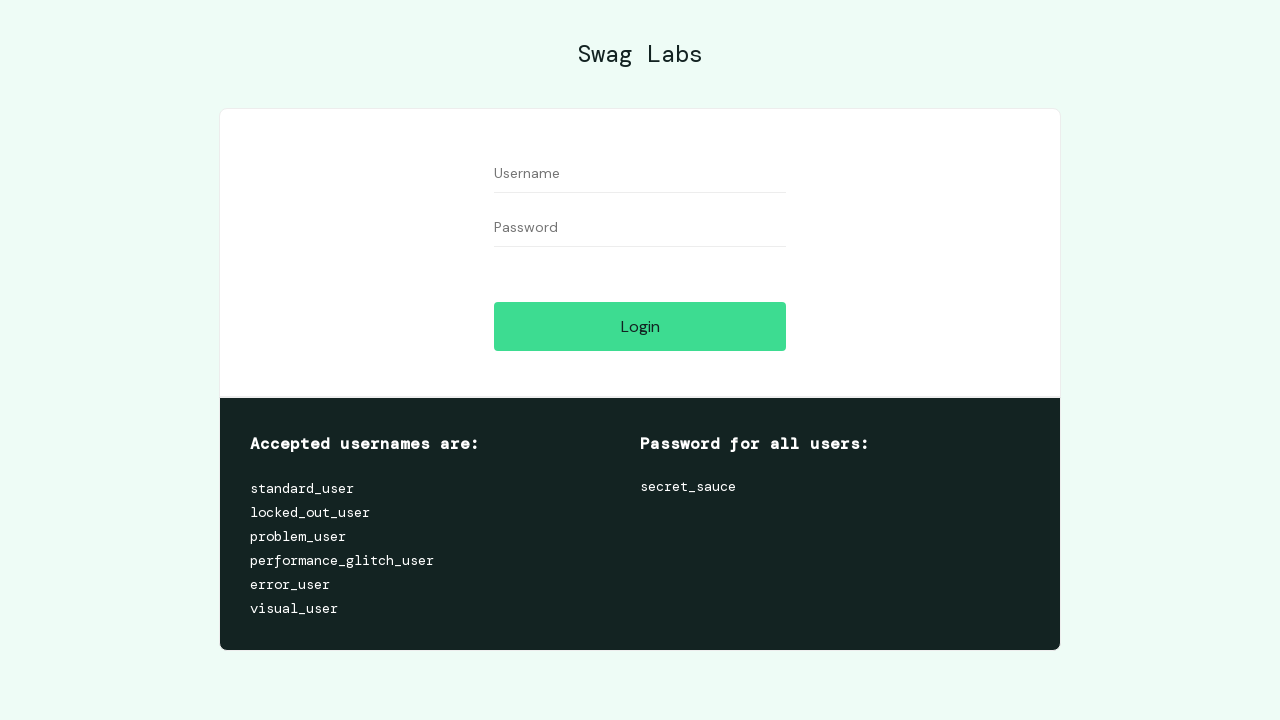

Clicked login button without entering credentials at (640, 326) on #login-button
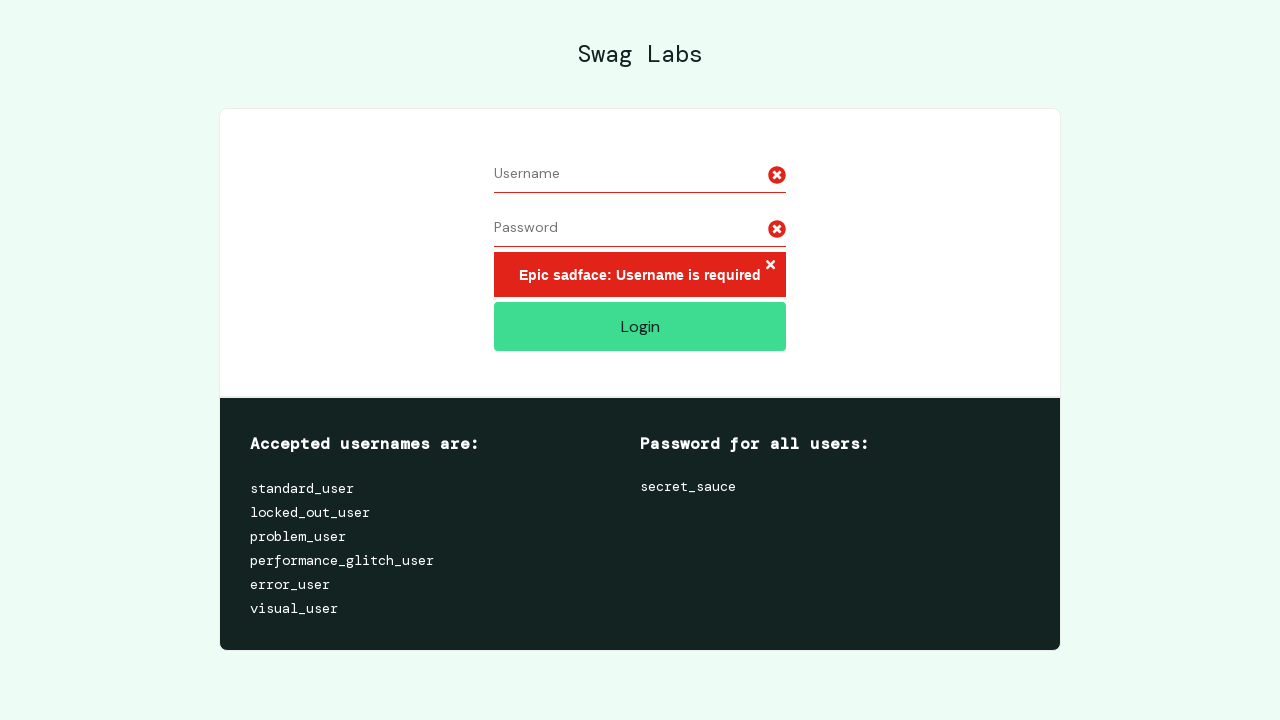

Error message element appeared
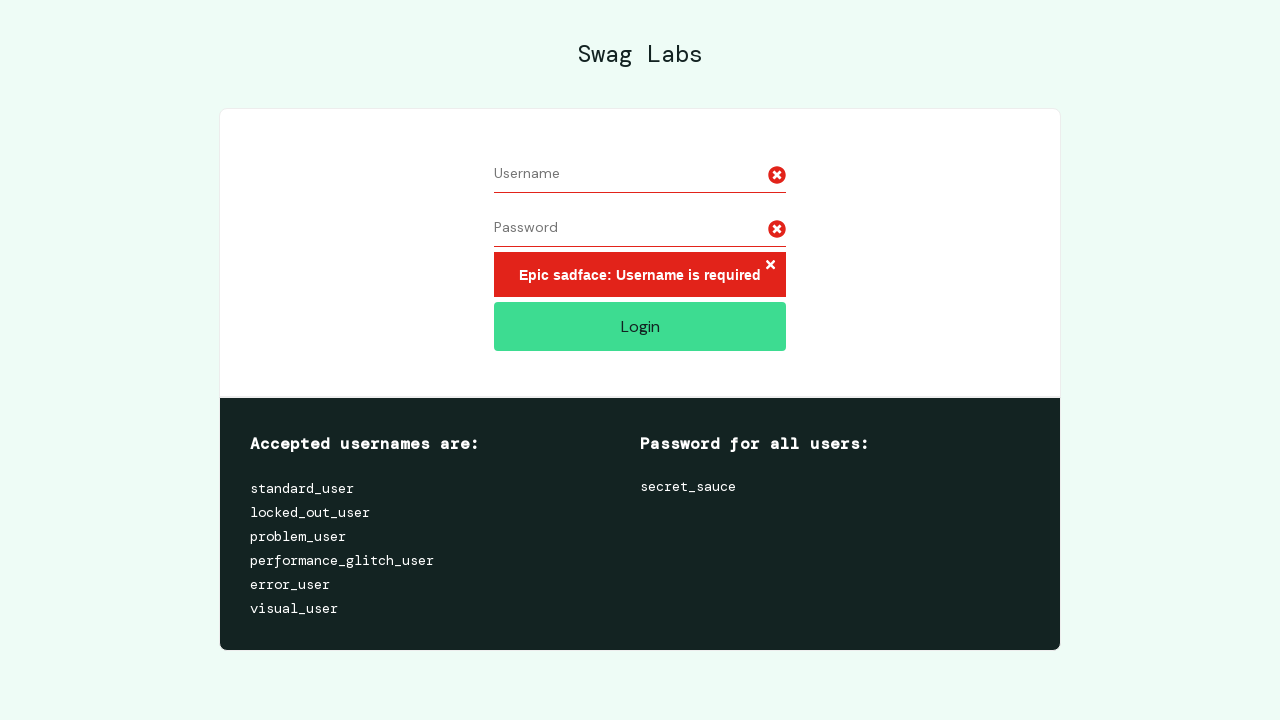

Located error message element
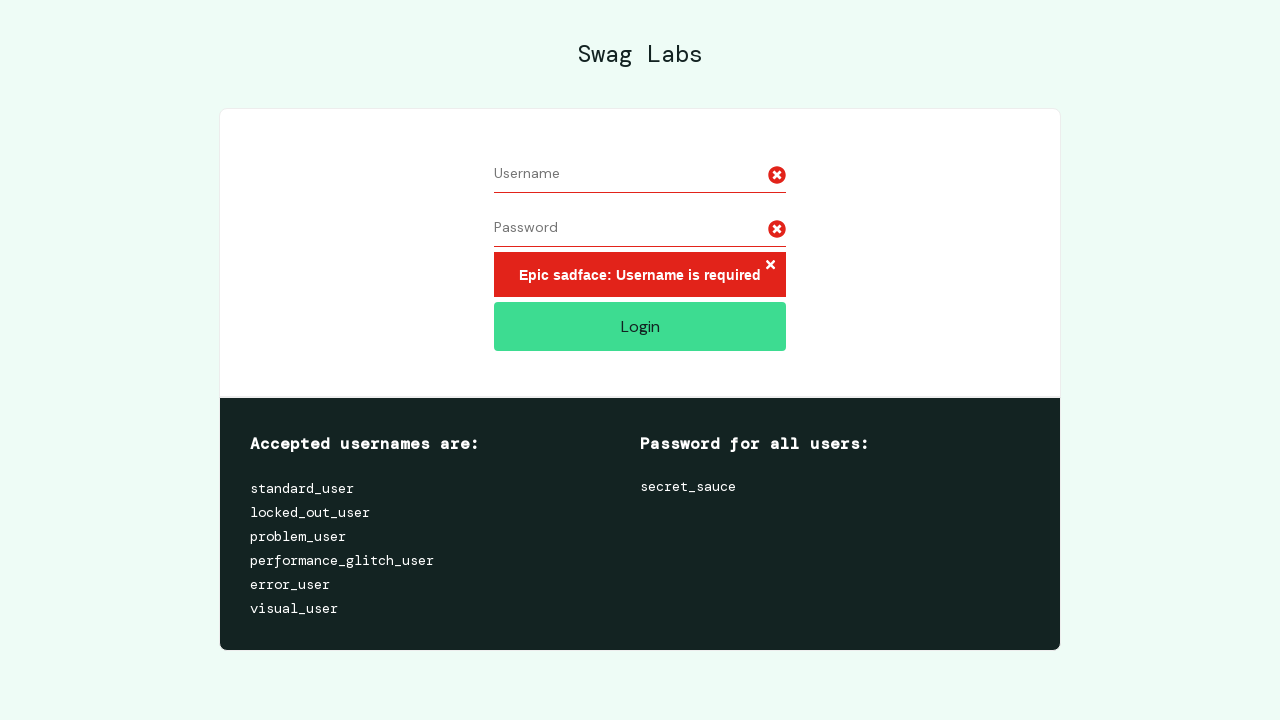

Verified error message displays 'Epic sadface: Username is required'
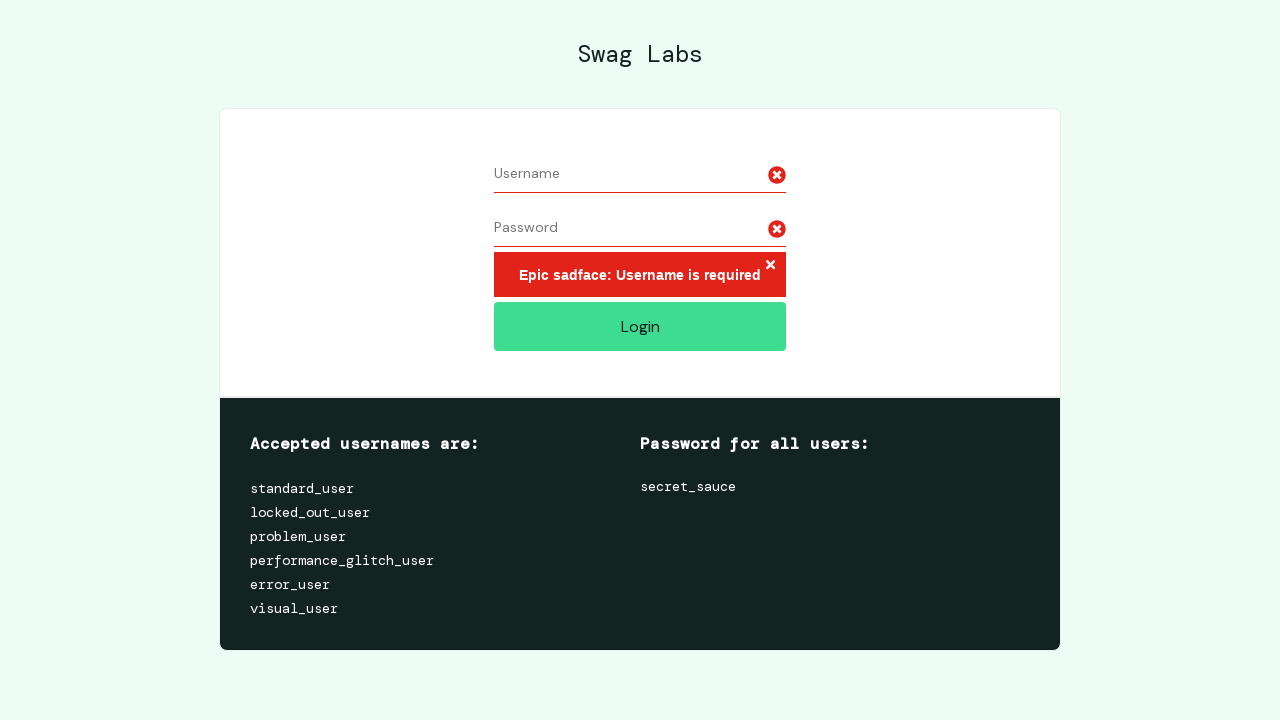

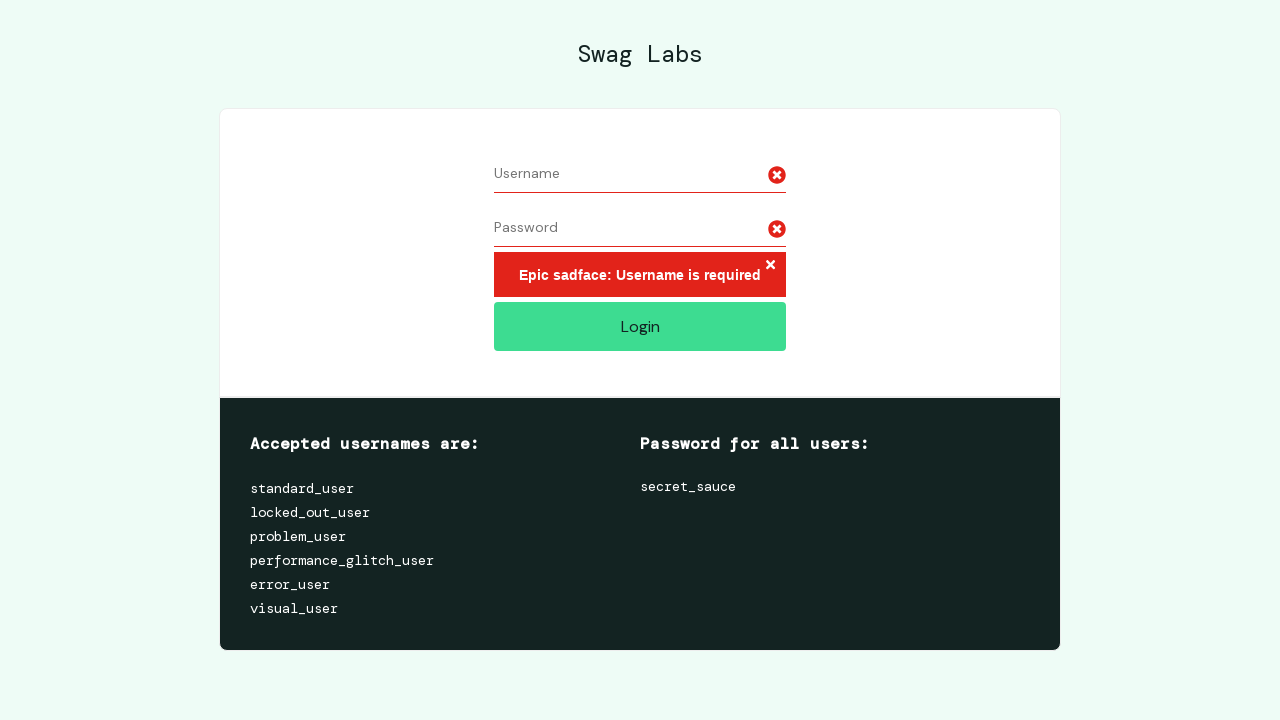